Tests the registration form by checking element visibility and state, then selecting the male gender radio button

Starting URL: https://demo.automationtesting.in/Register.html

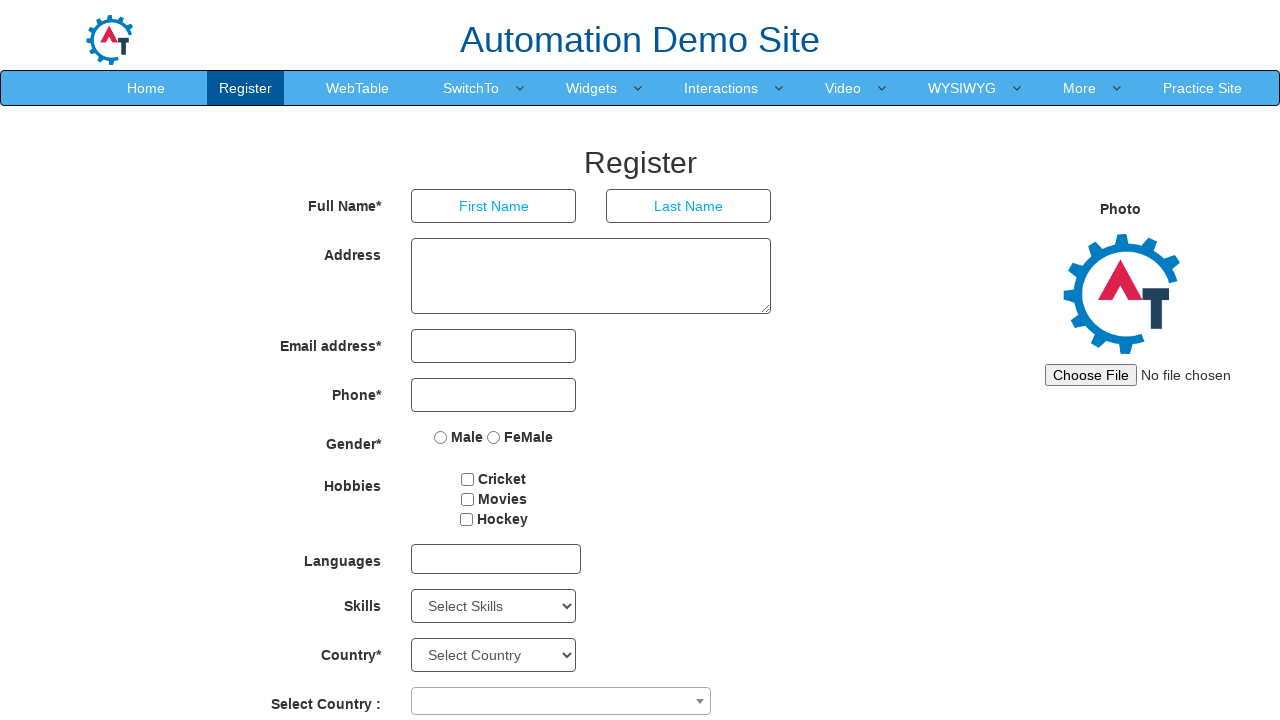

Located Last Name input field
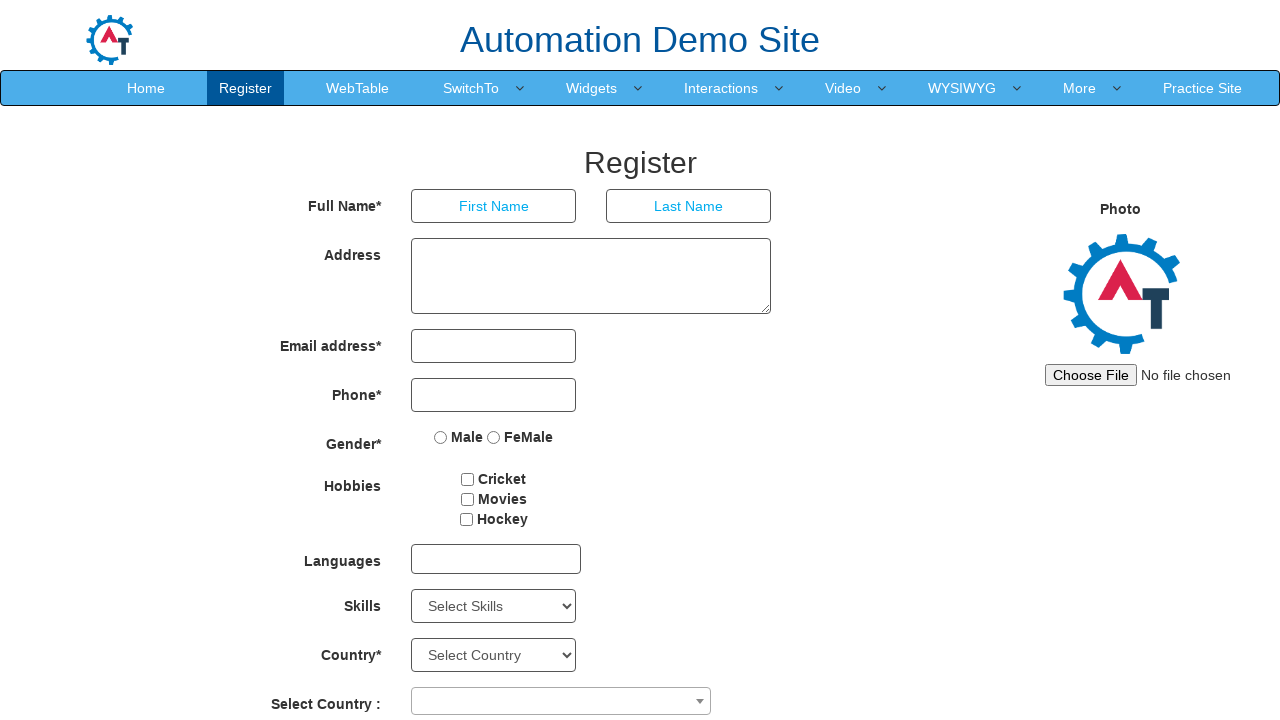

Verified Last Name field is visible
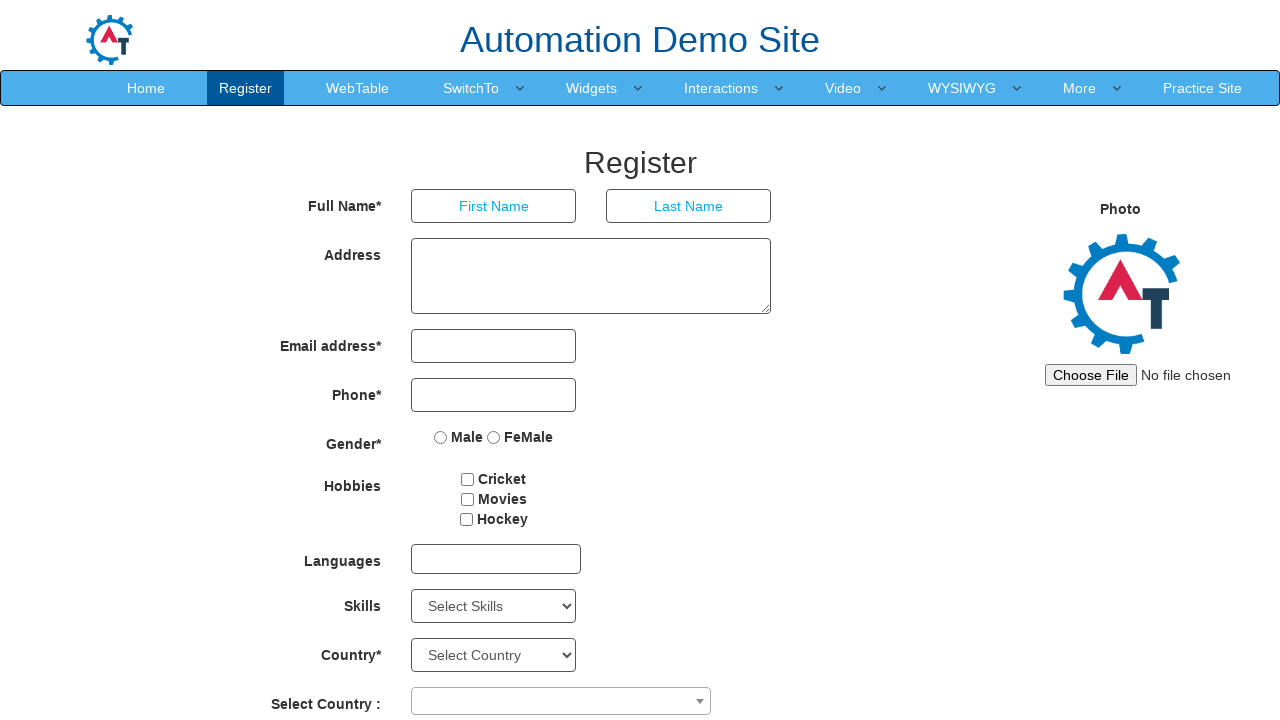

Verified Last Name field is enabled
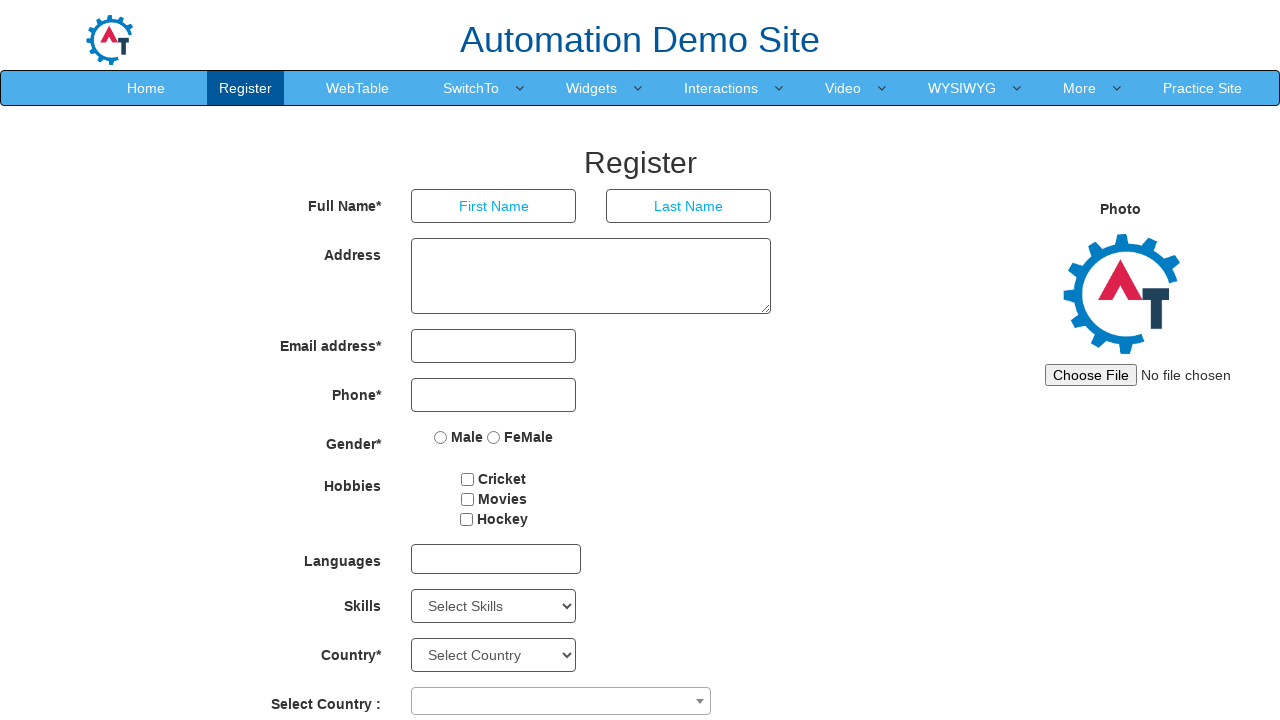

Located Male radio button
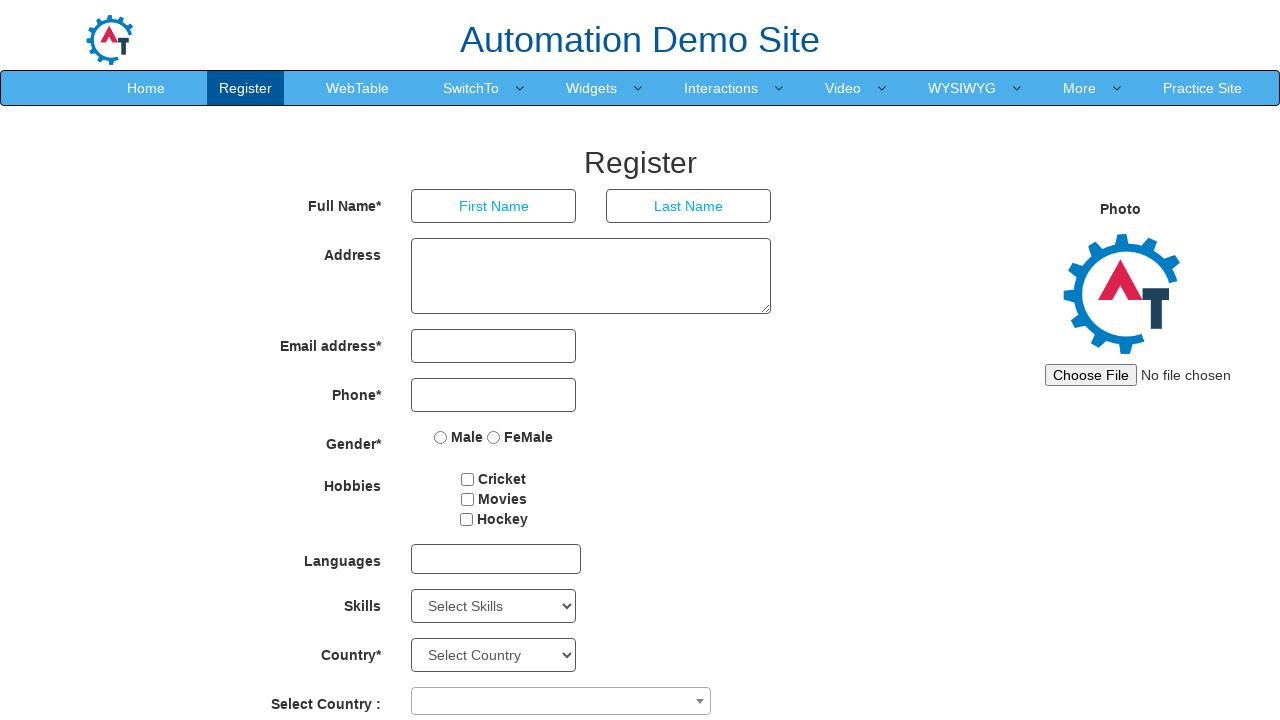

Clicked Male radio button at (441, 437) on xpath=//input[@value='Male']
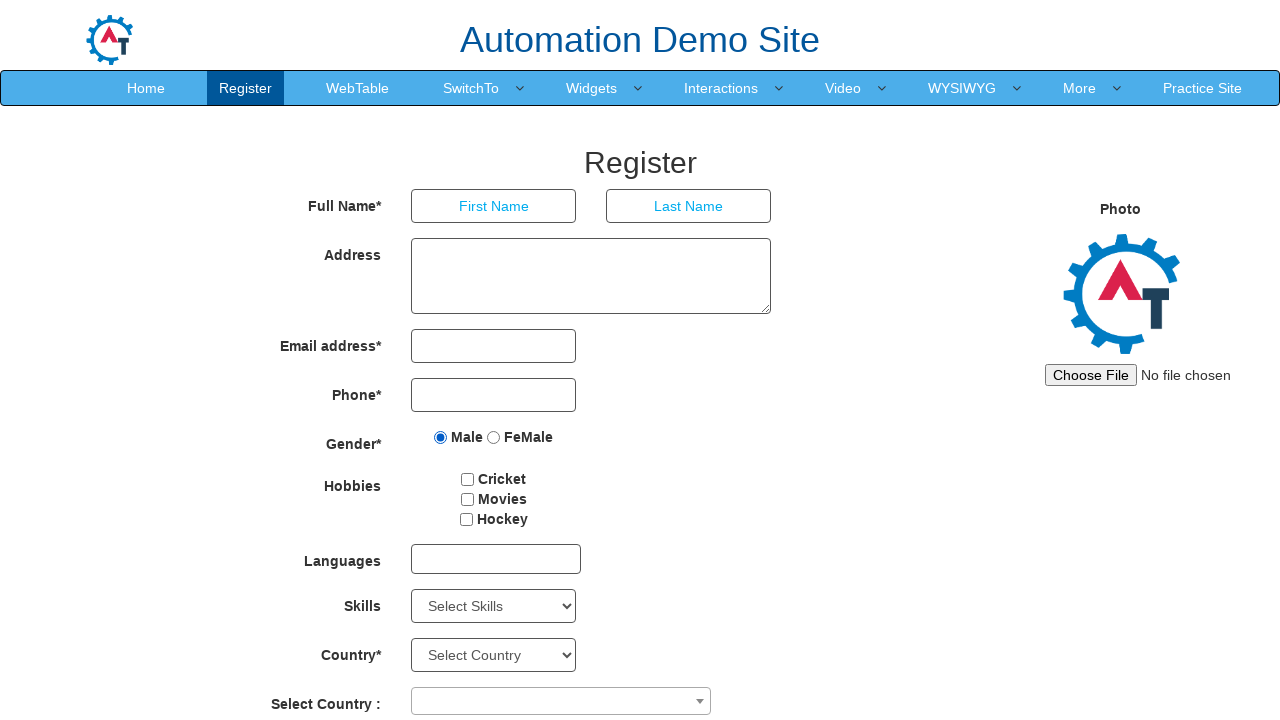

Verified Male radio button is selected
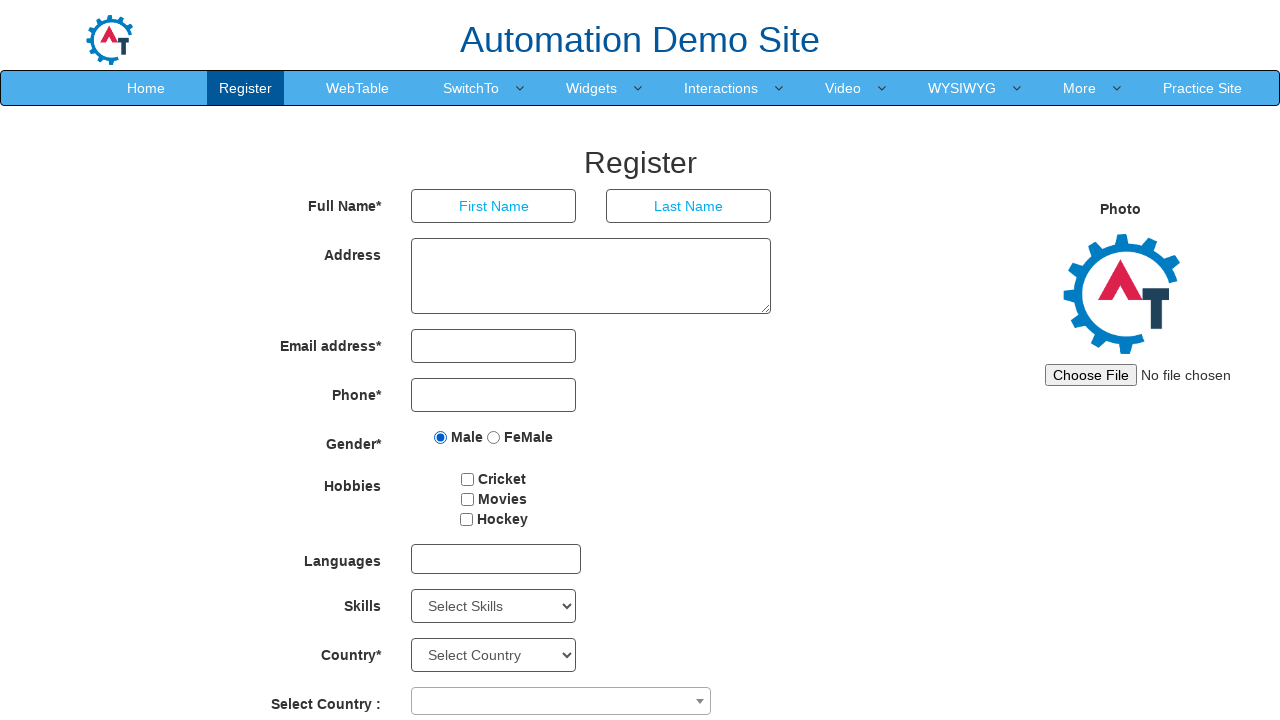

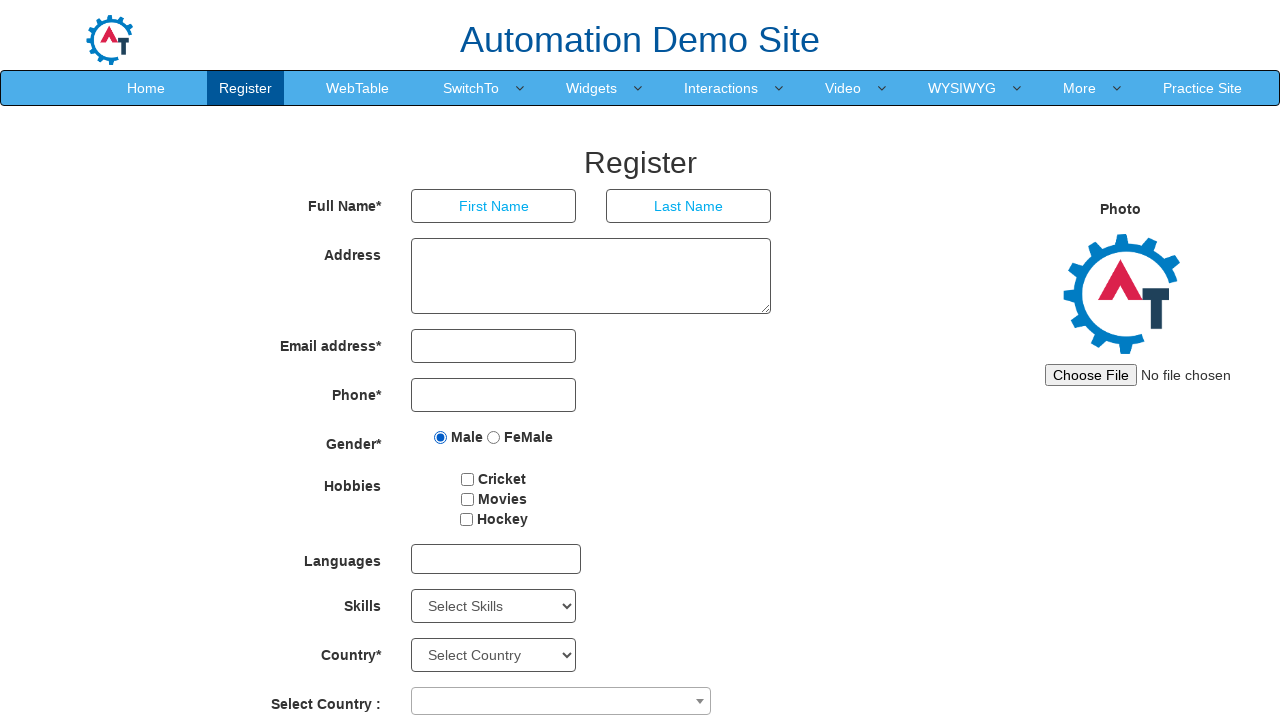